Tests valid user registration by navigating to My Account page, filling in email and password fields, and submitting the registration form

Starting URL: http://practice.automationtesting.in/

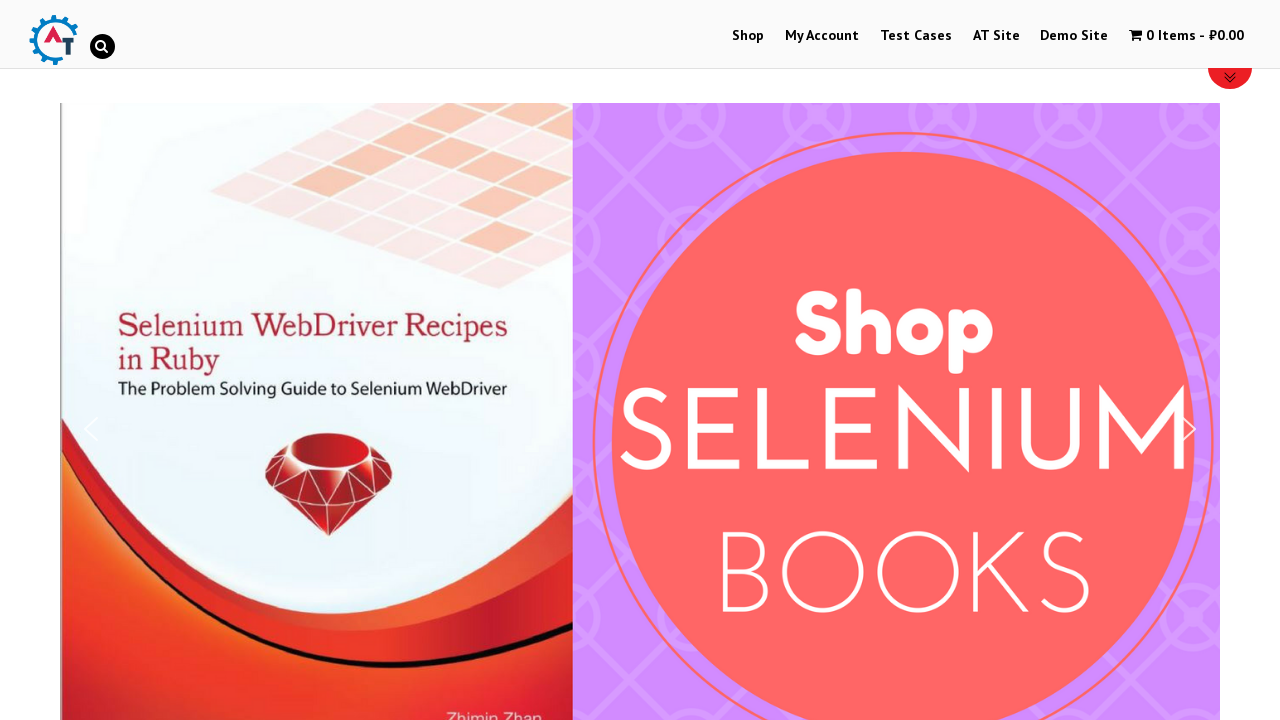

Clicked on My Account link at (822, 36) on text=My Account
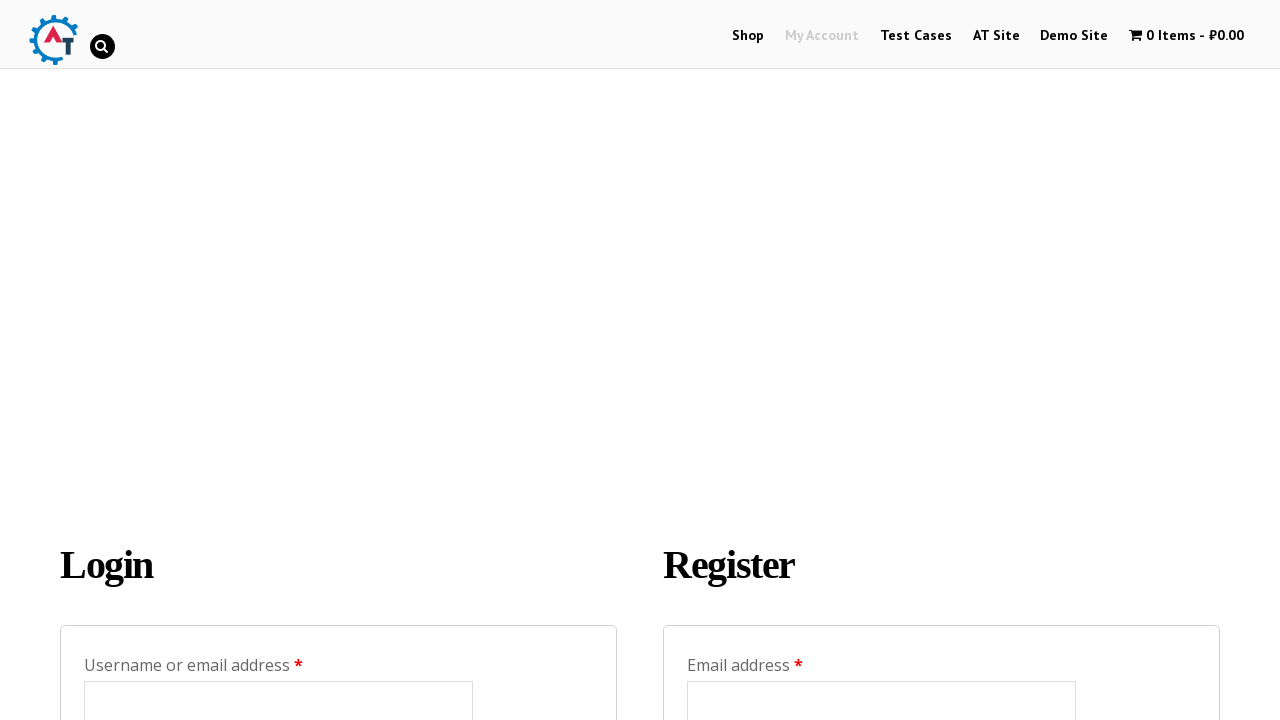

Registration form loaded and email field appeared
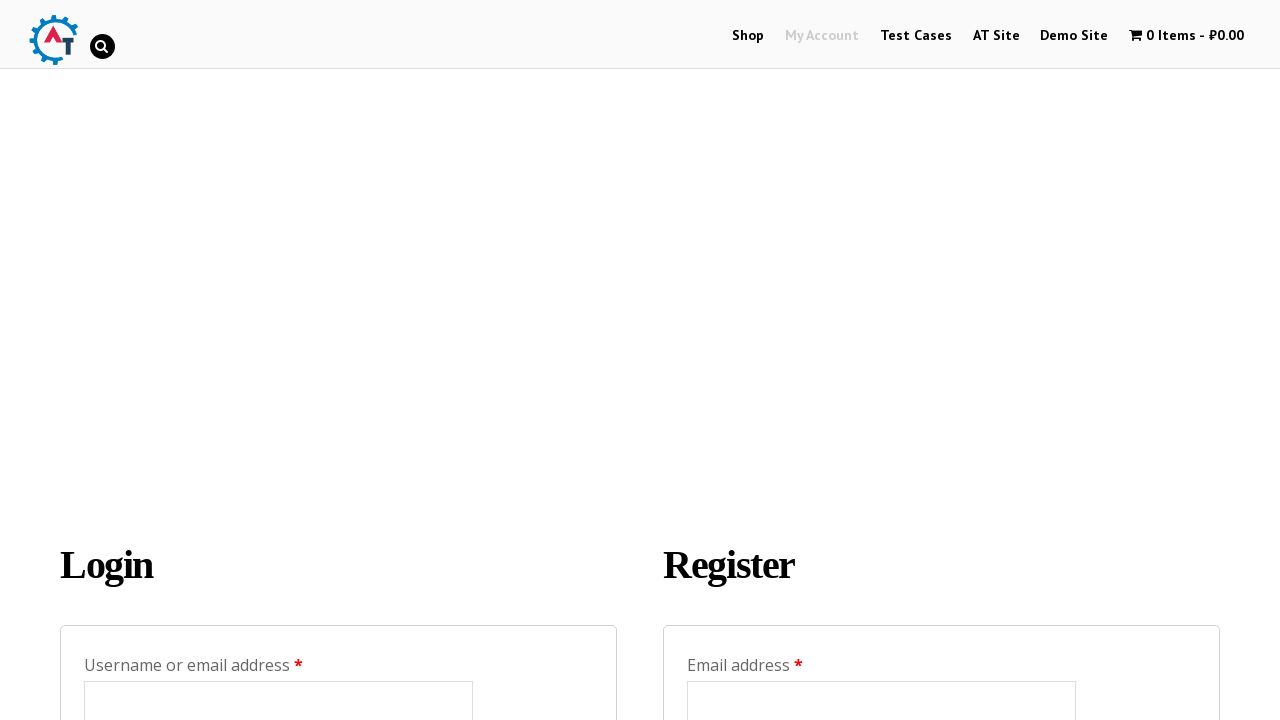

Filled registration email field with 'testuser7842@example.com' on #reg_email
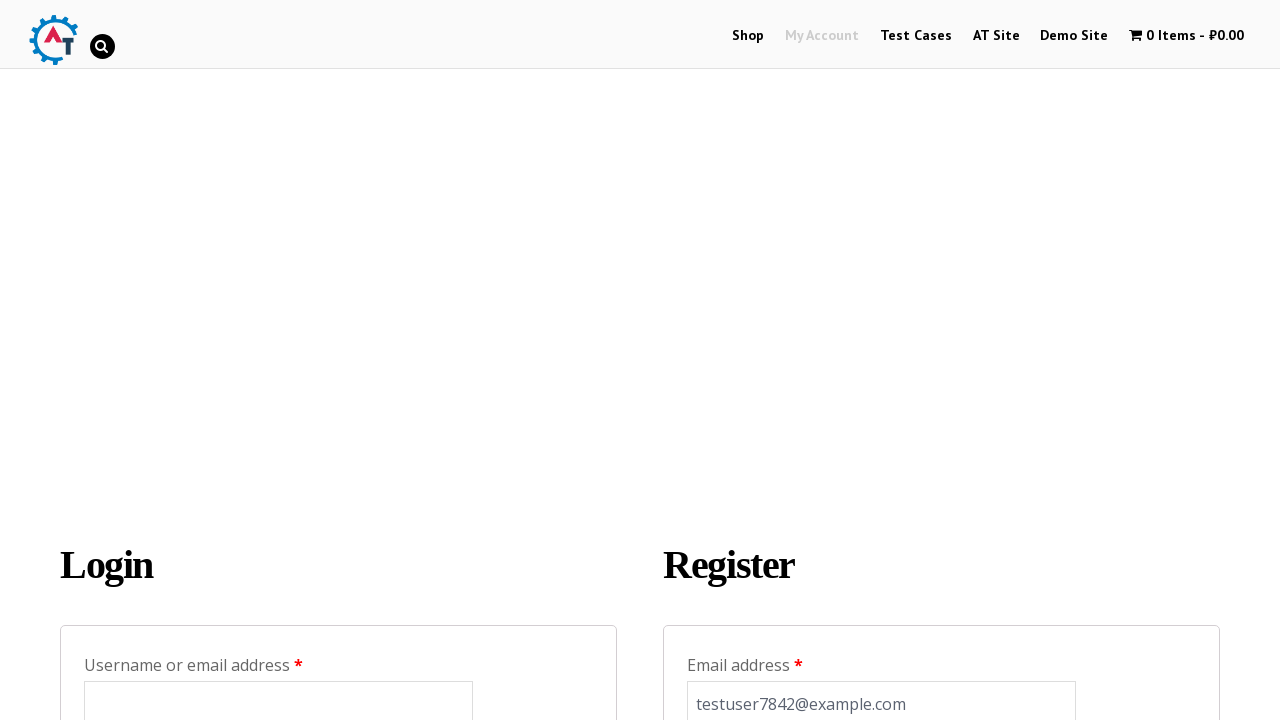

Filled registration password field with 'SecurePass456' on #reg_password
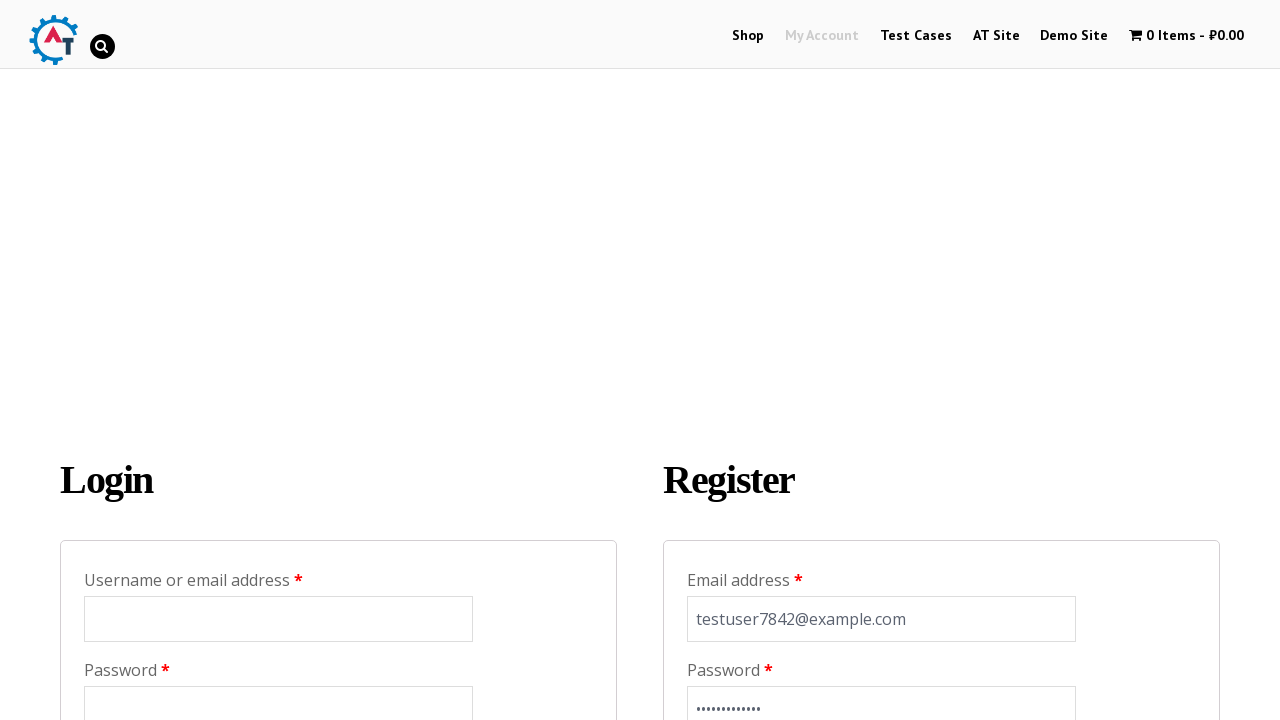

Clicked Register button to submit the registration form at (744, 362) on input.woocommerce-Button[name='register'][value='Register']
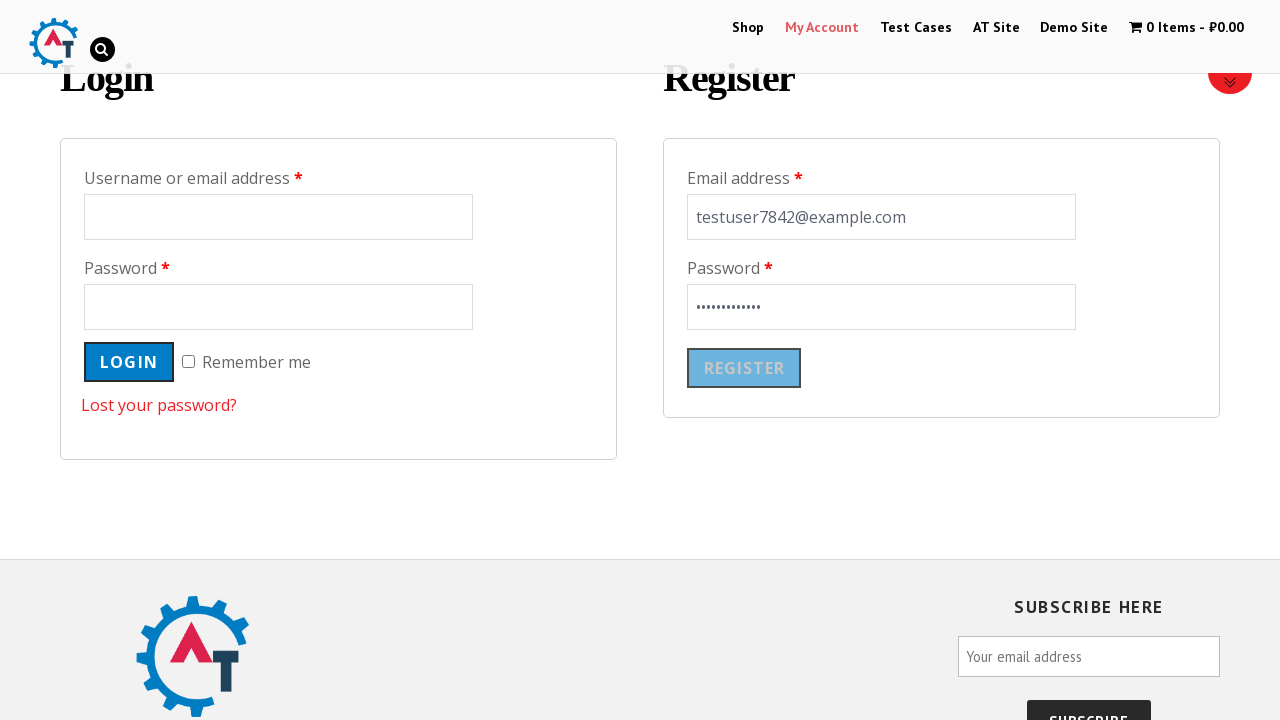

Waited 2 seconds for registration response
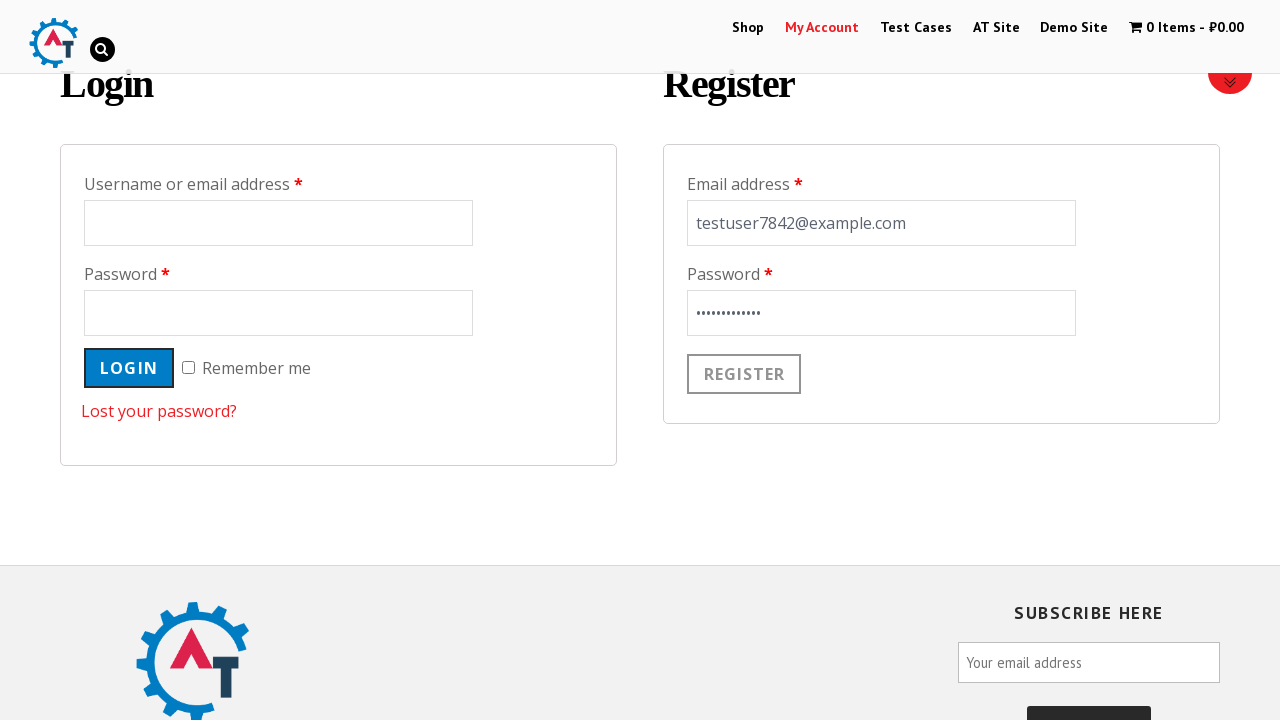

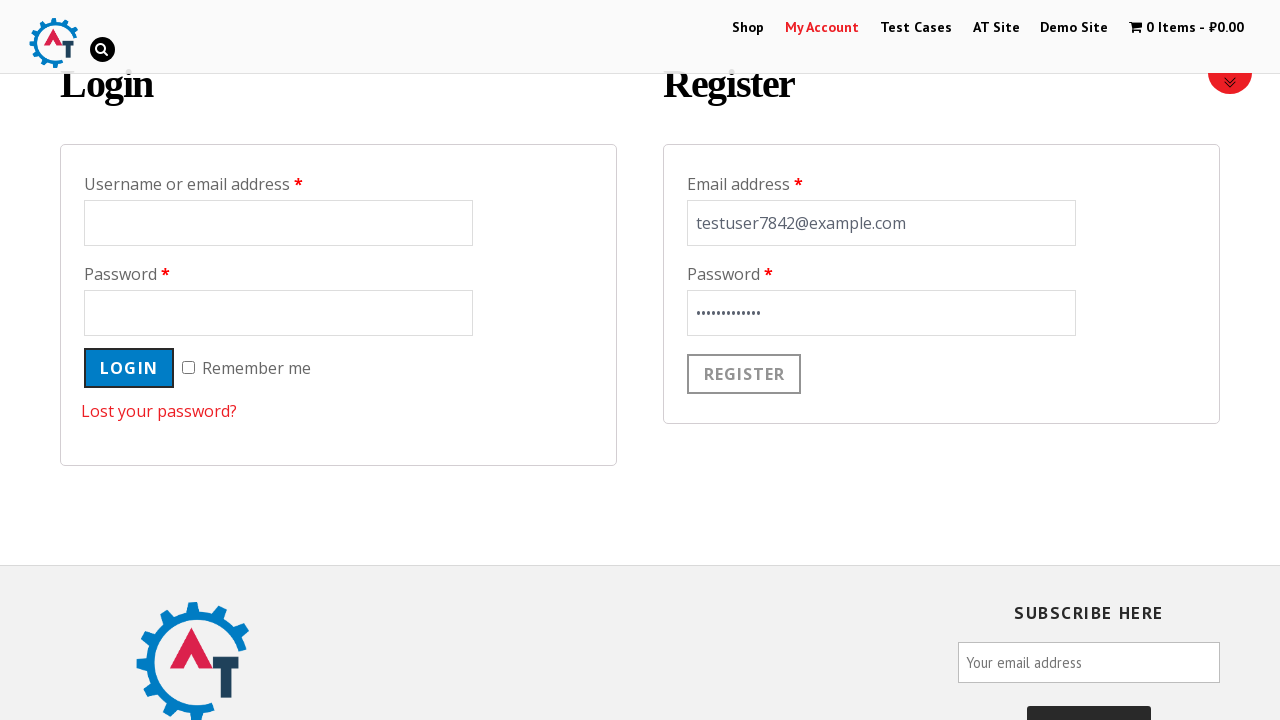